Tests alert handling by clicking a button that triggers an alert and then dismissing the alert dialog

Starting URL: http://testautomationpractice.blogspot.com/

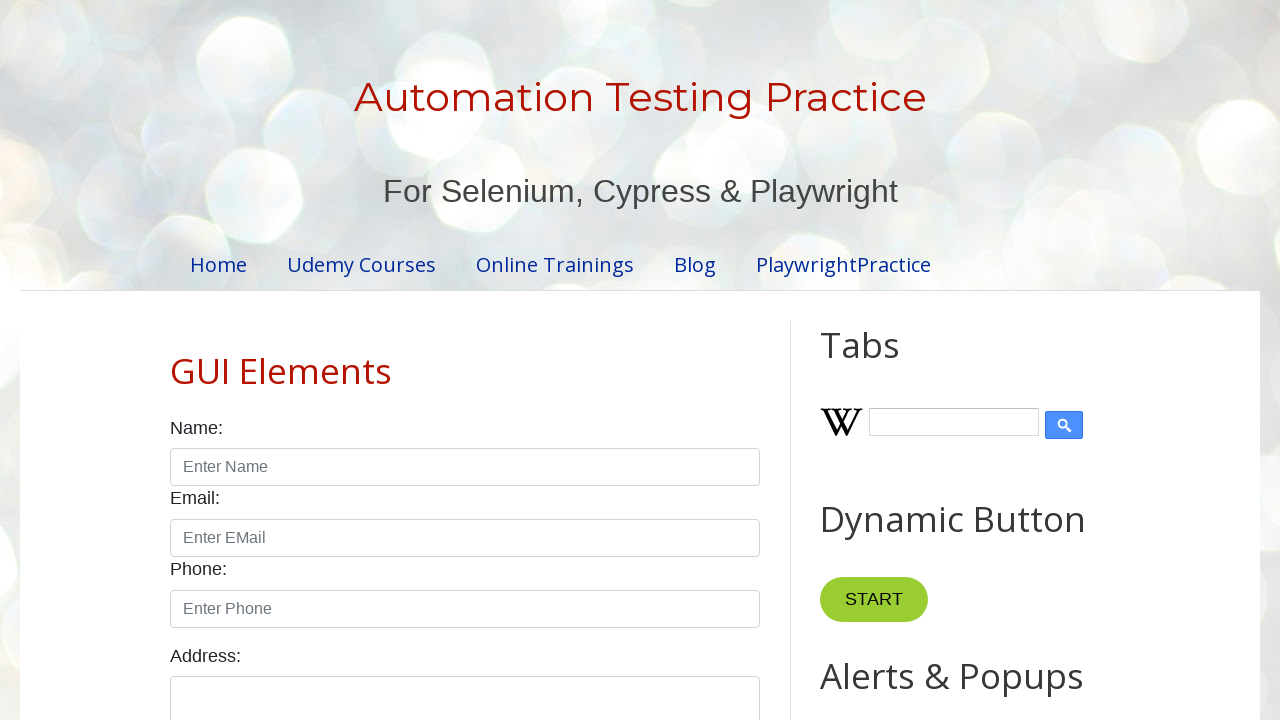

Clicked button that triggers alert dialog at (888, 361) on xpath=//*[@id="HTML9"]/div[1]/button
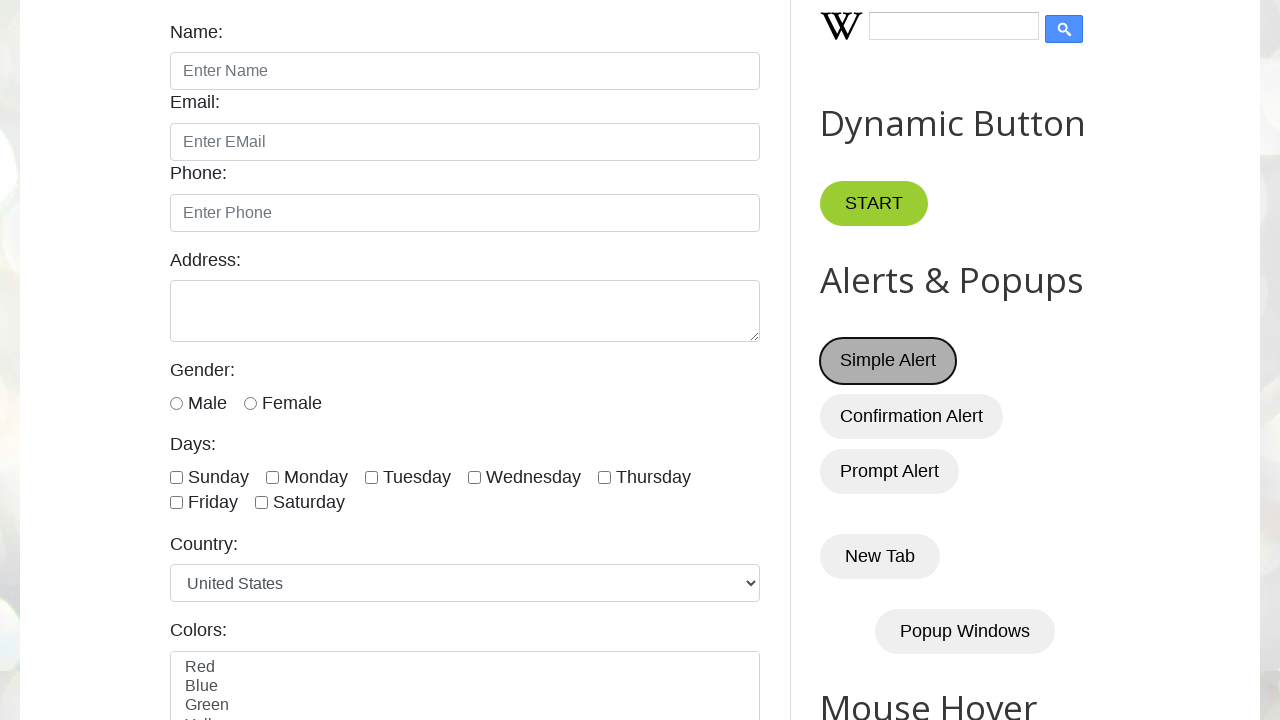

Set up dialog handler to dismiss alert
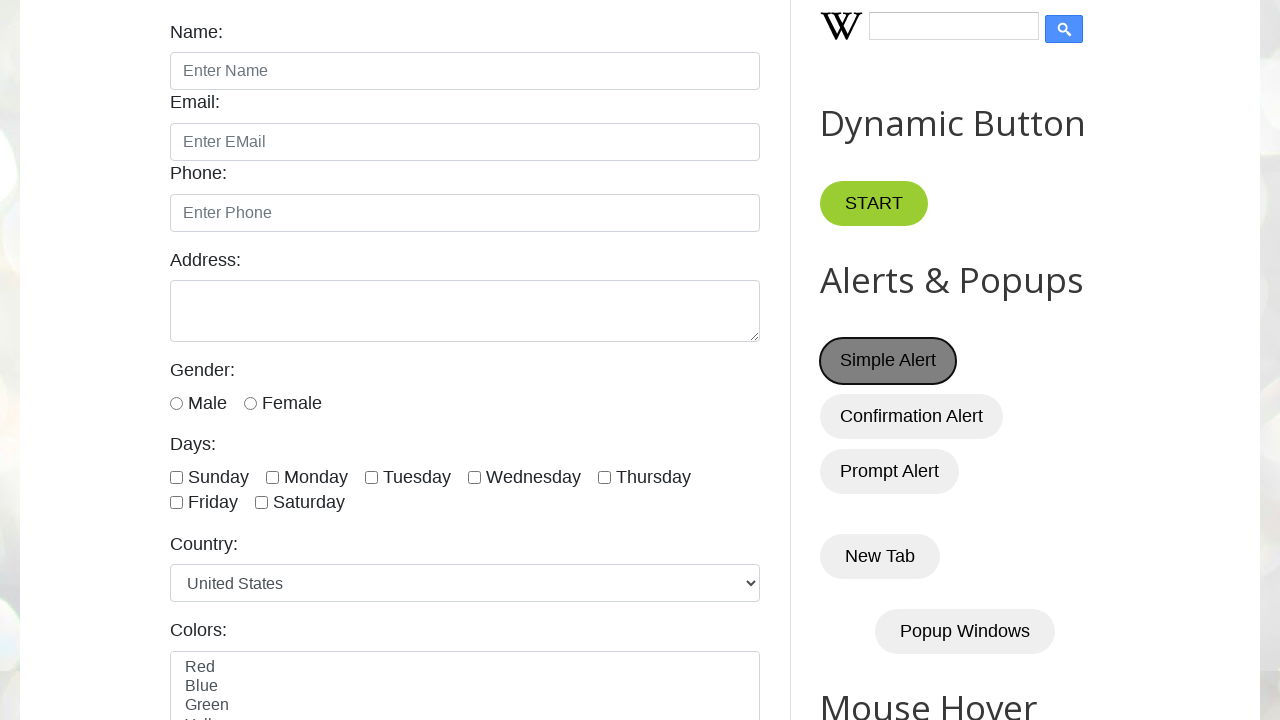

Waited for alert interaction to complete
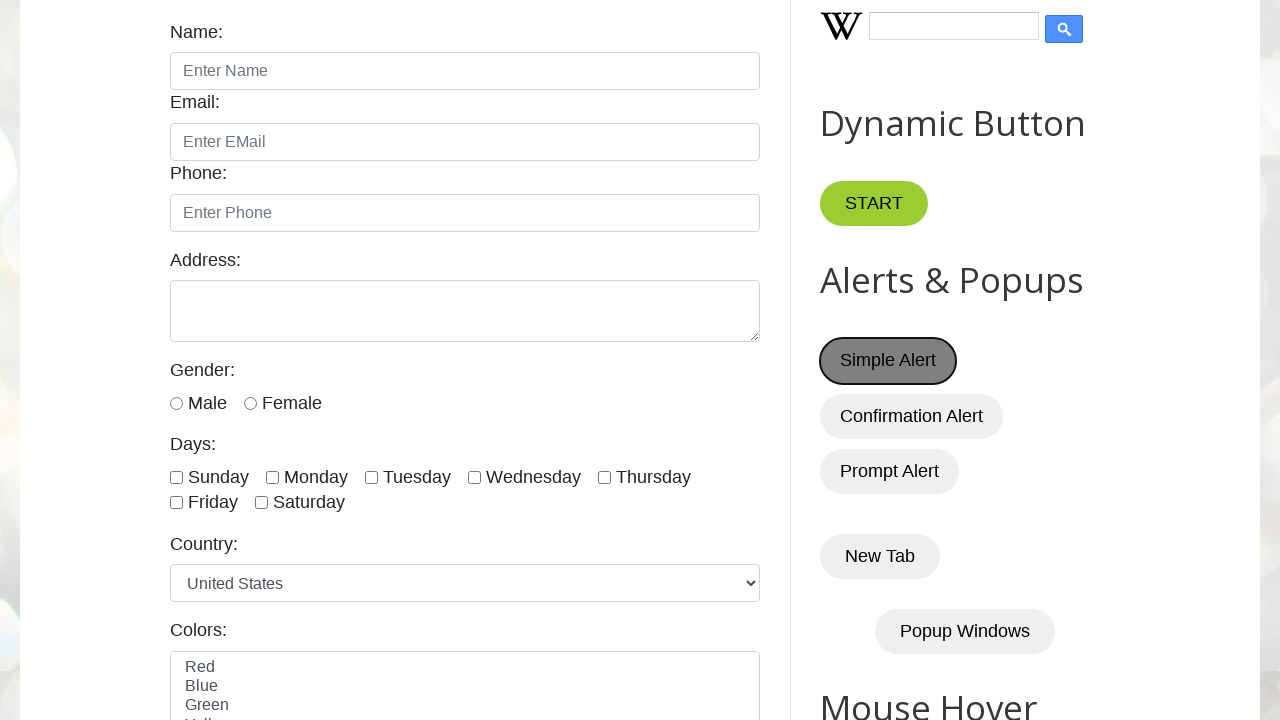

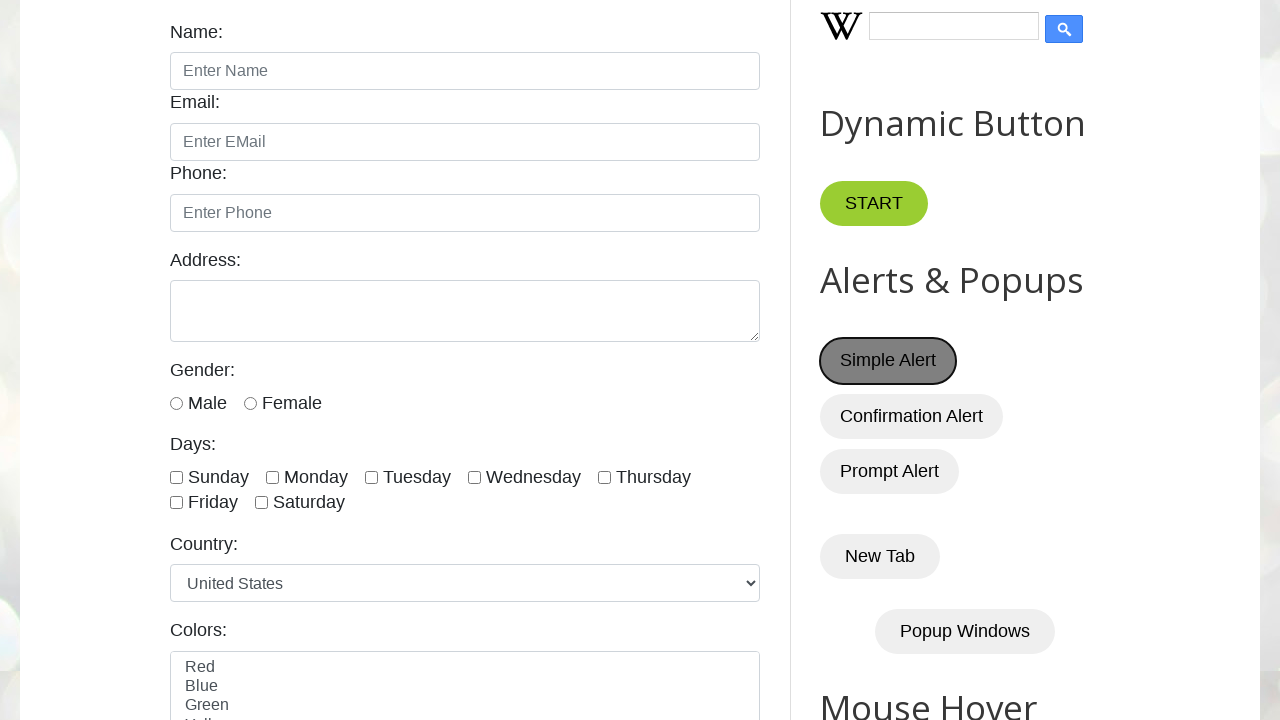